Tests JavaScript prompt alert by clicking the prompt button, entering text, accepting the alert, and verifying the entered text is displayed in the result

Starting URL: https://loopcamp.vercel.app/javascript-alerts.html

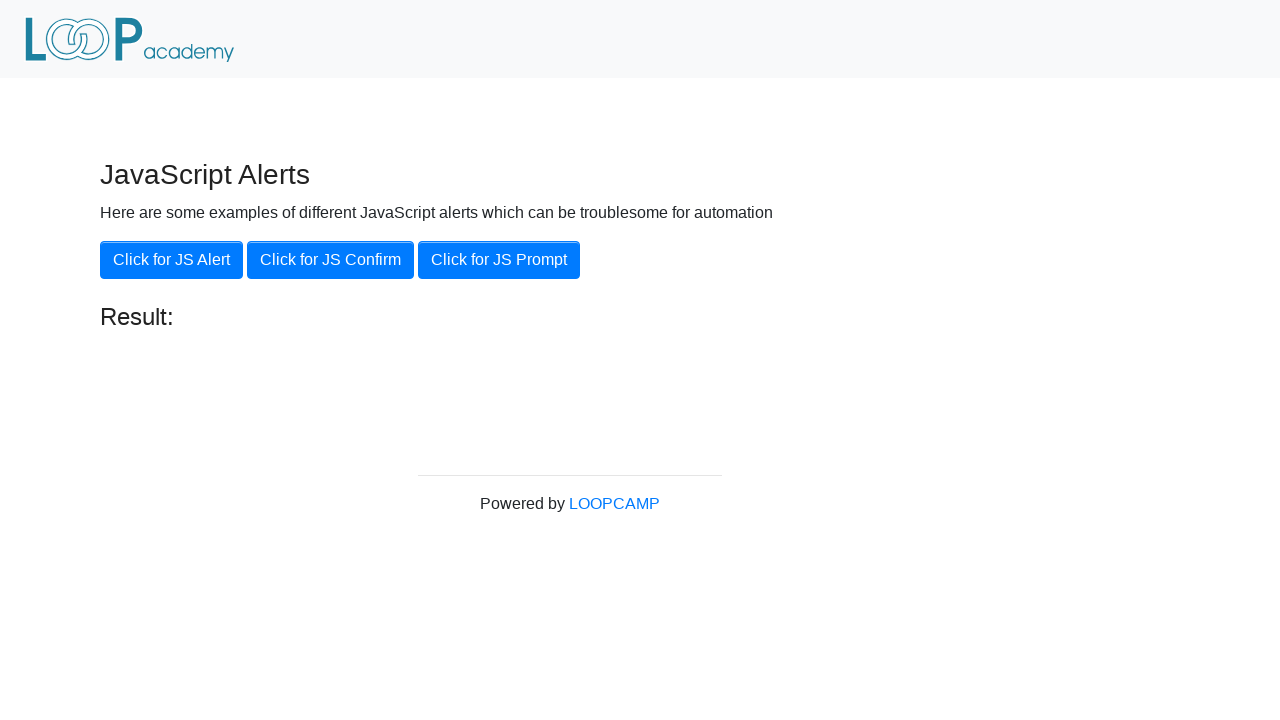

Set up dialog handler to accept prompt with text 'Loopcamp'
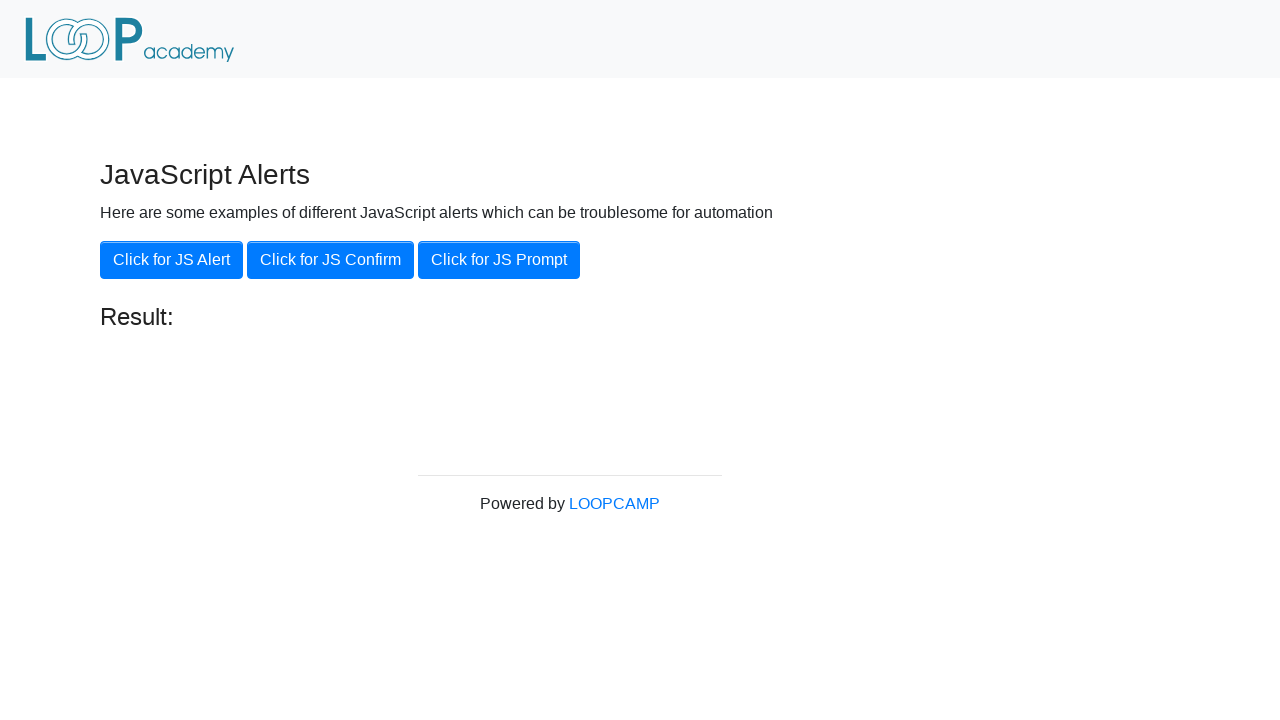

Clicked the JS Prompt button at (499, 260) on xpath=//button[.='Click for JS Prompt']
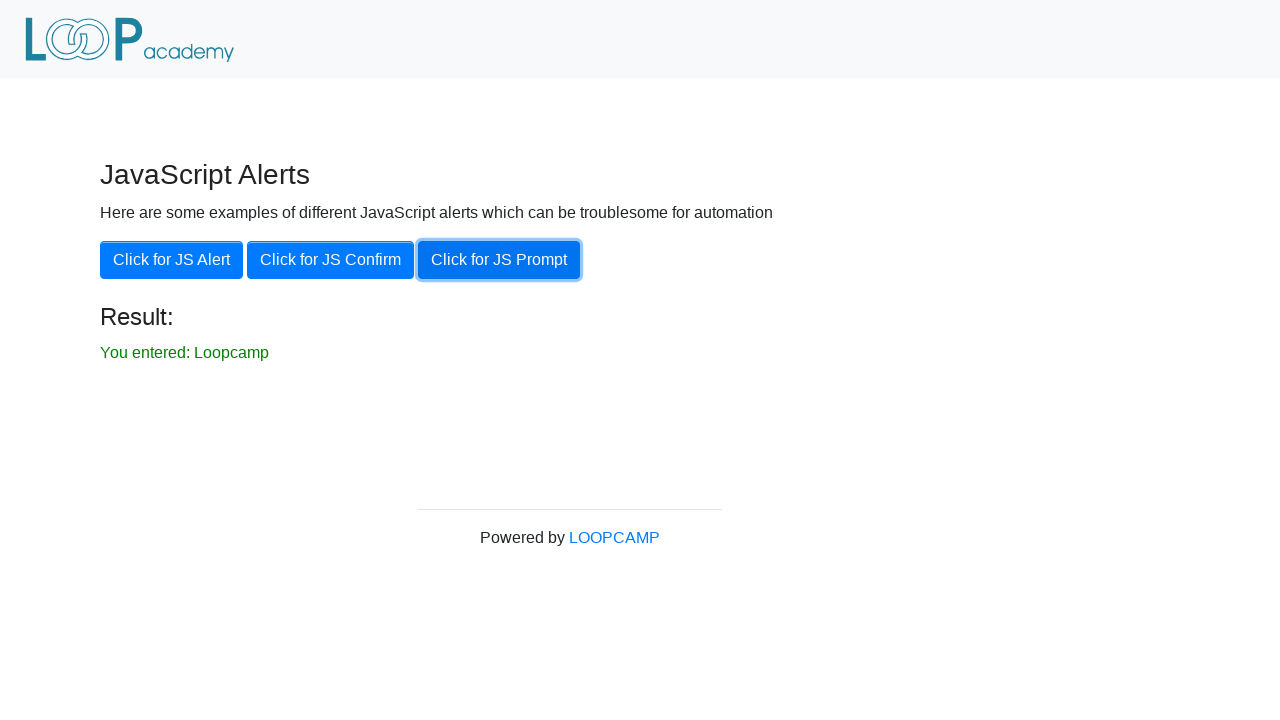

Waited for result element to load
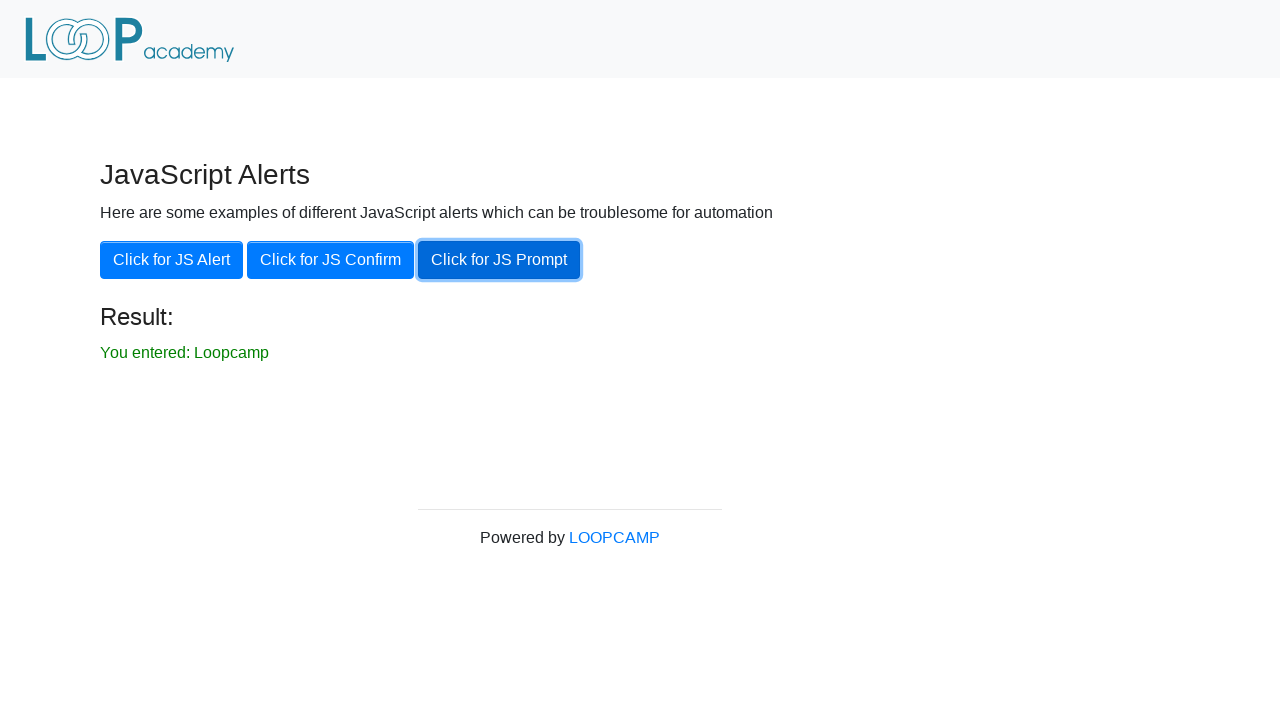

Retrieved result text: 'You entered: Loopcamp'
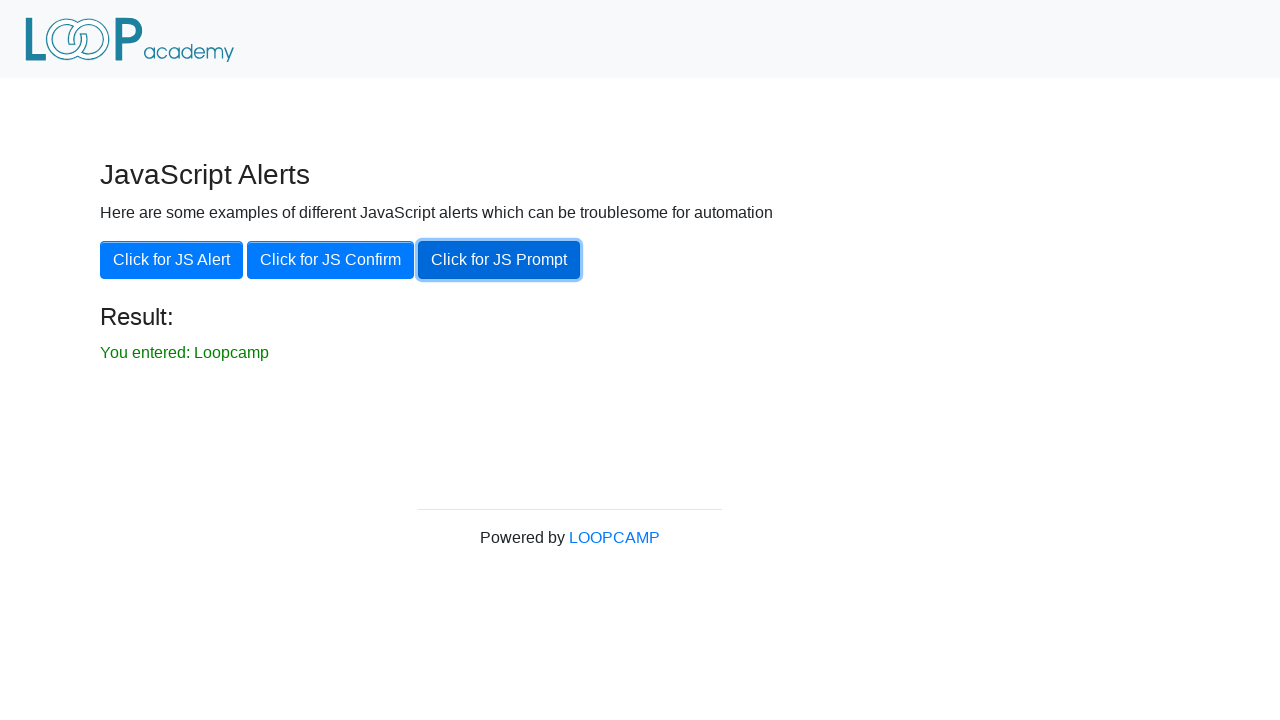

Verified result text matches expected value: 'You entered: Loopcamp'
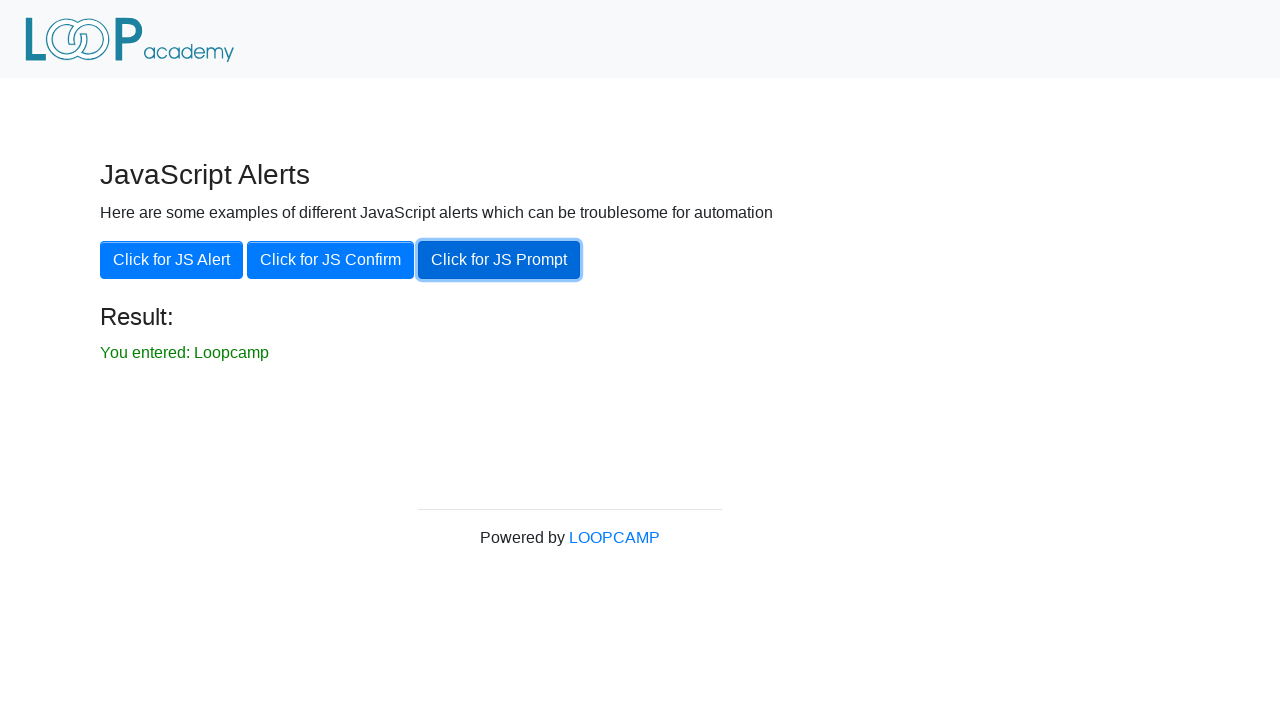

Set up dialog handler to dismiss the prompt
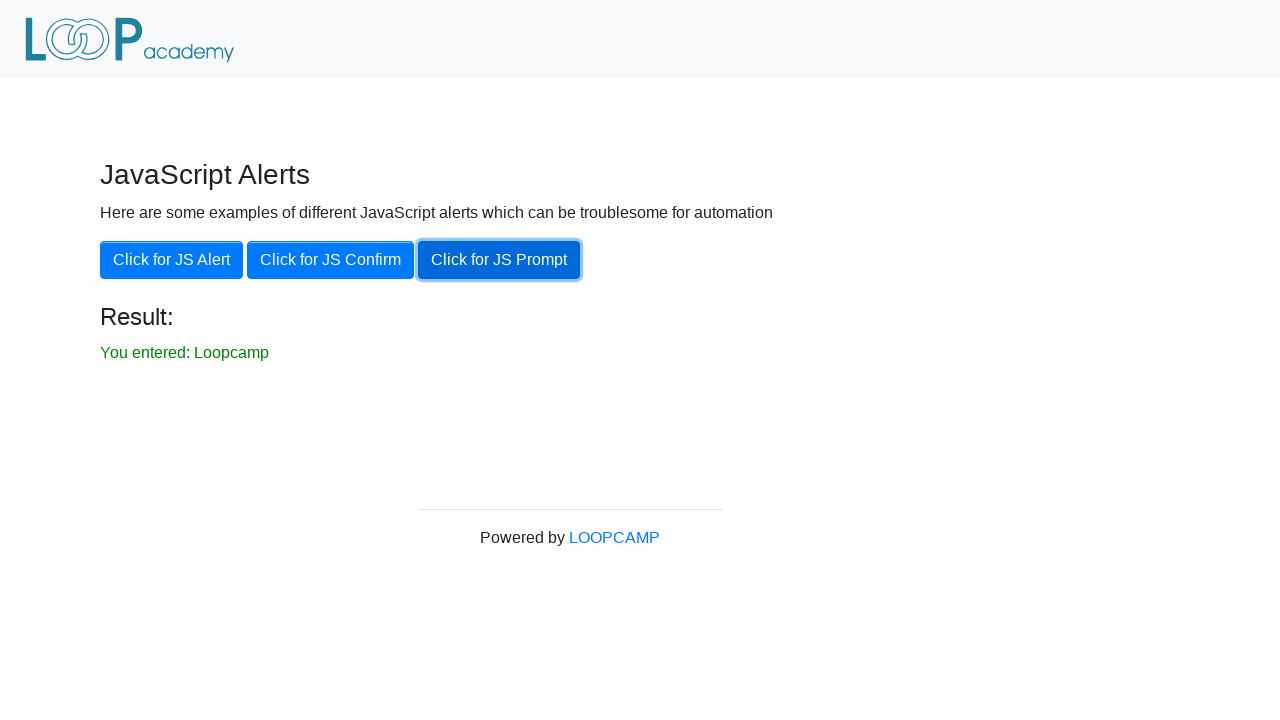

Clicked the JS Prompt button again at (499, 260) on xpath=//button[.='Click for JS Prompt']
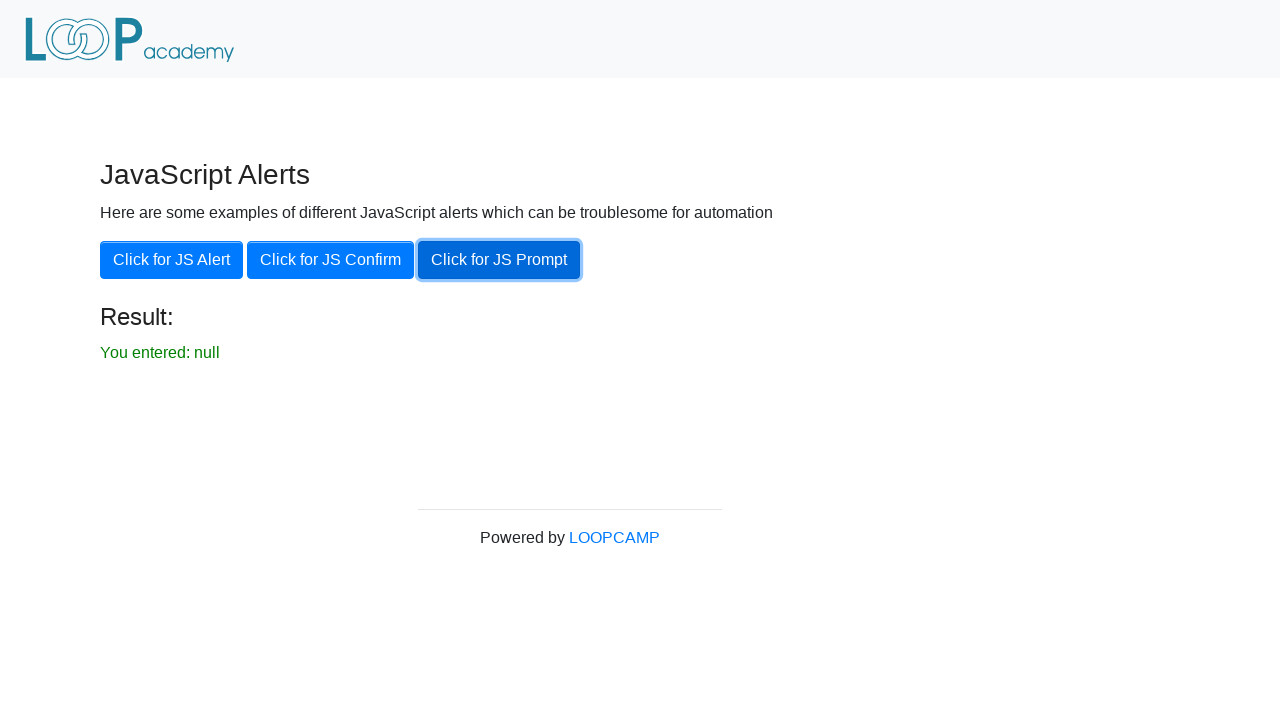

Waited 500ms for result to update after dismissing prompt
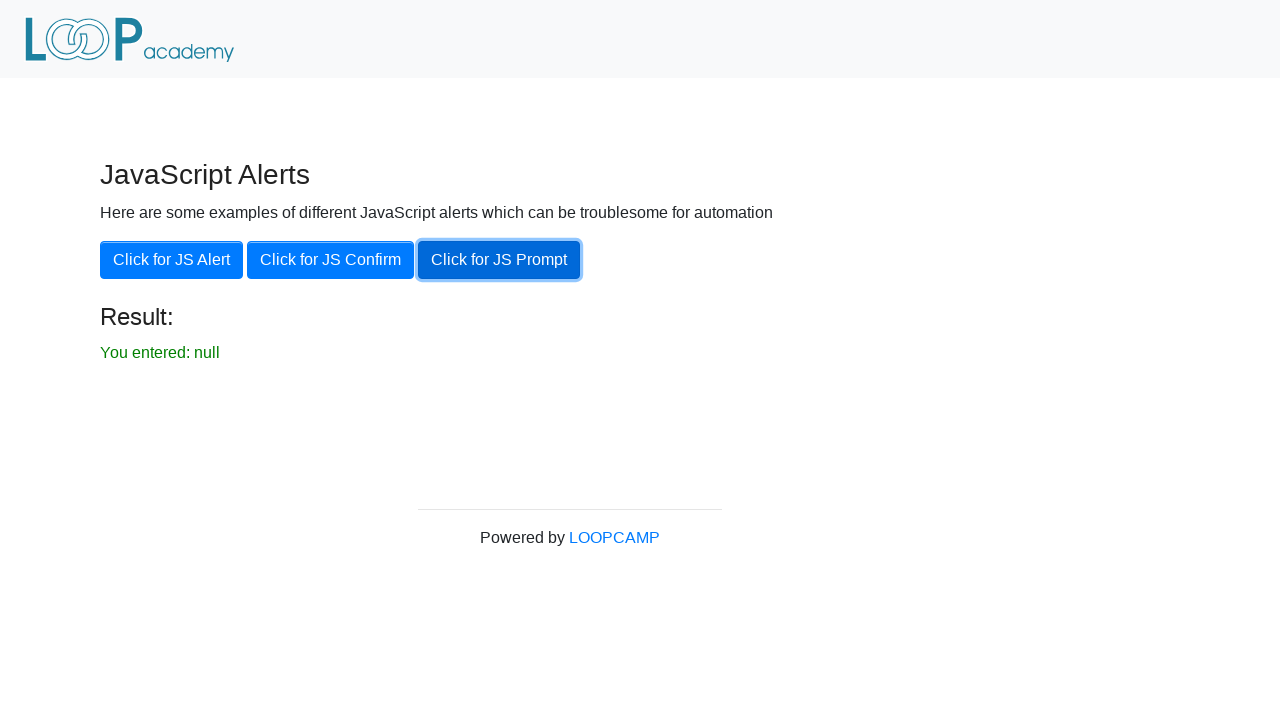

Retrieved result text after dismissing: 'You entered: null'
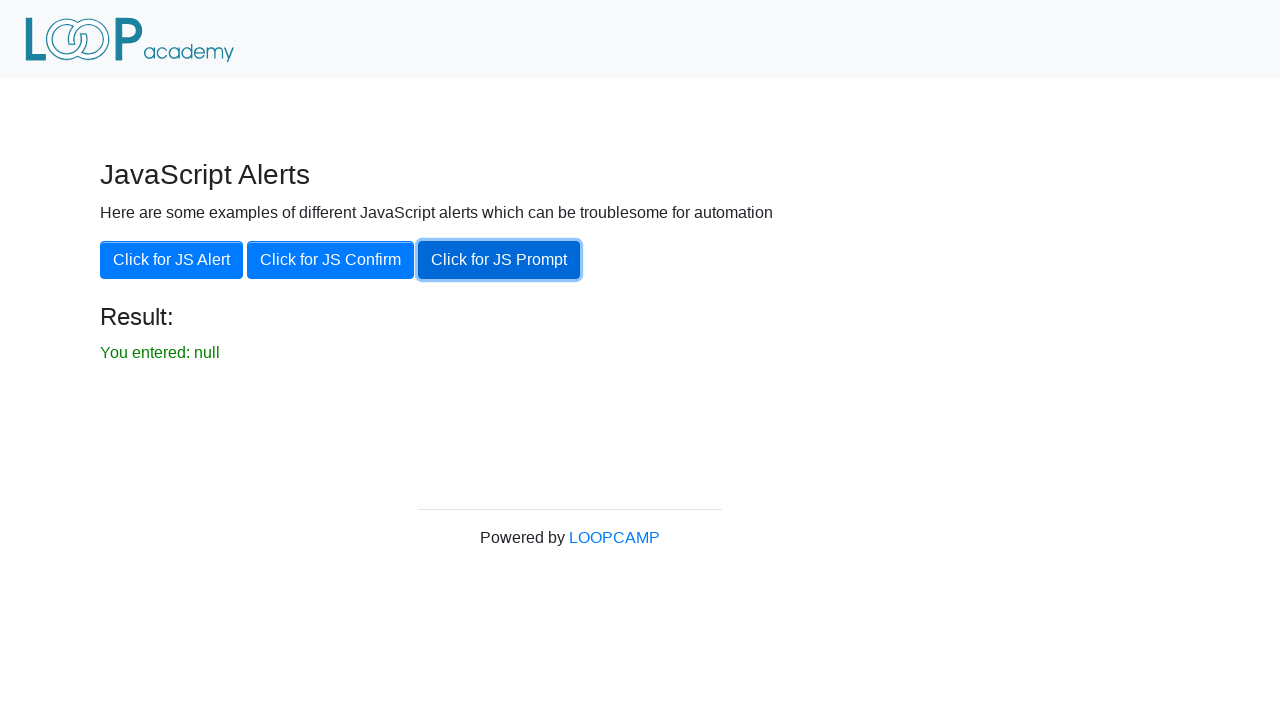

Verified result text is 'You entered: null' after dismissing prompt
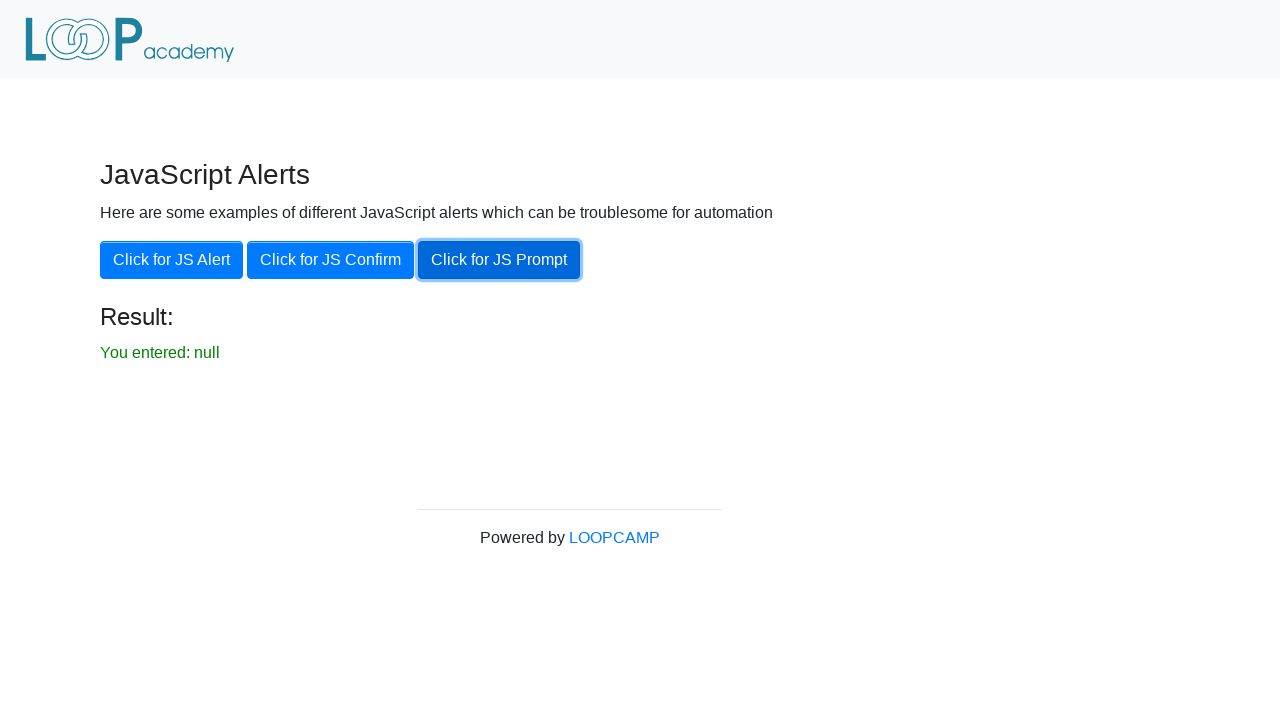

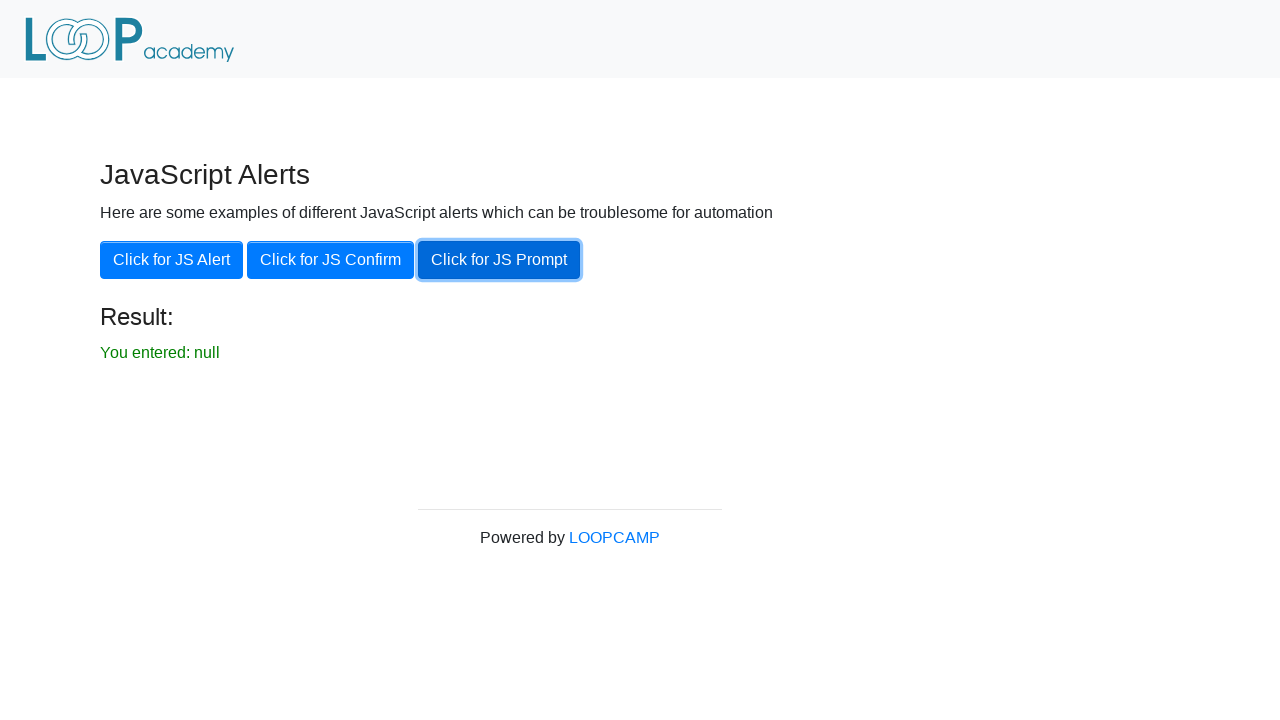